Tests basic browser navigation and search functionality on Douban website by clicking a button, navigating back and forward, then searching for a term and submitting the form.

Starting URL: https://www.douban.com/

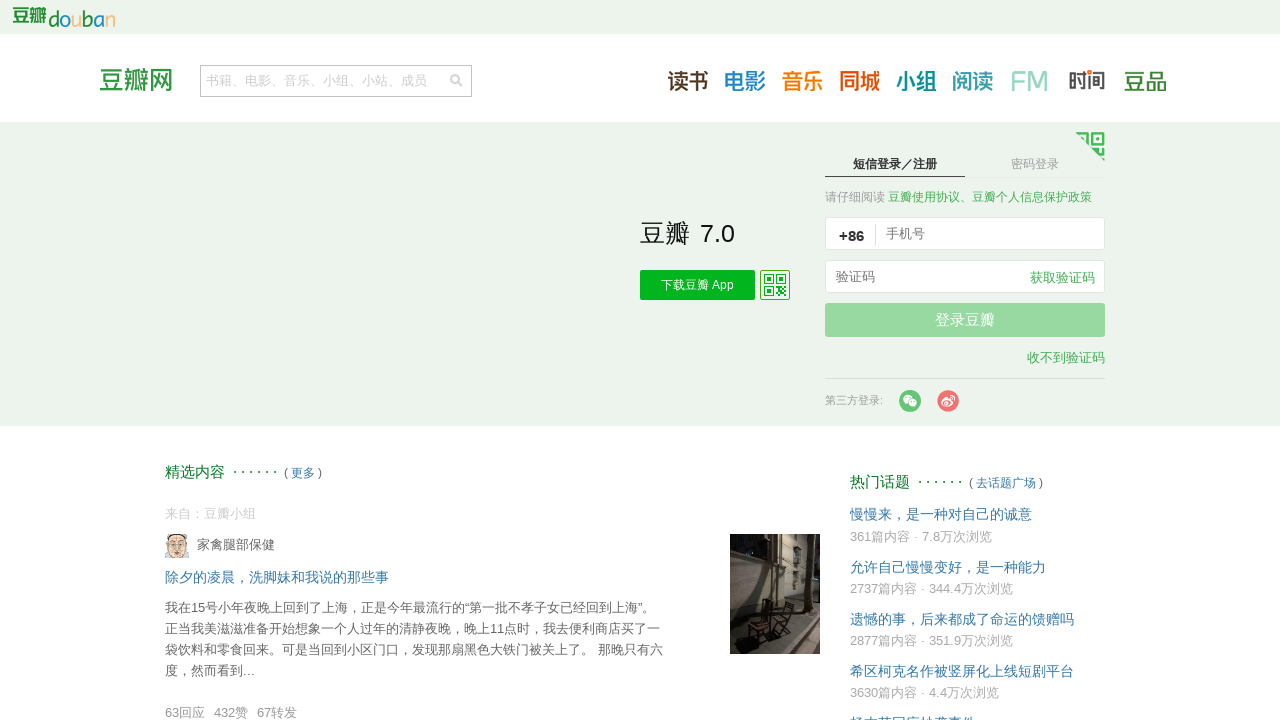

Set viewport size to 480x800
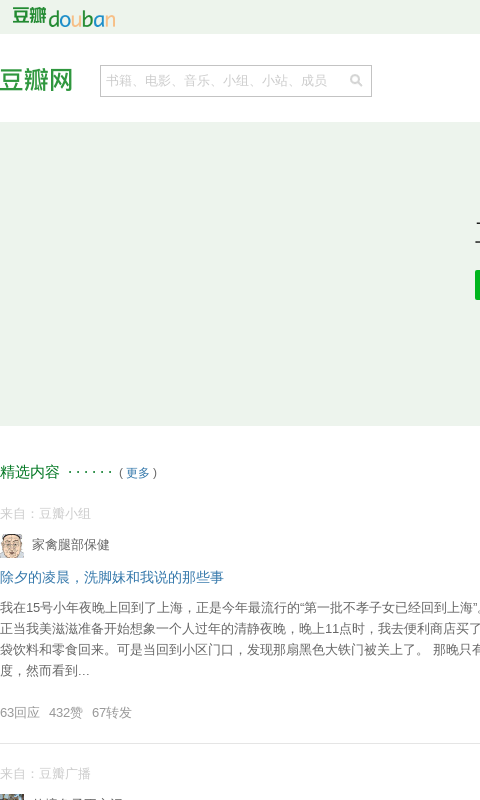

Set viewport size to 1920x1080
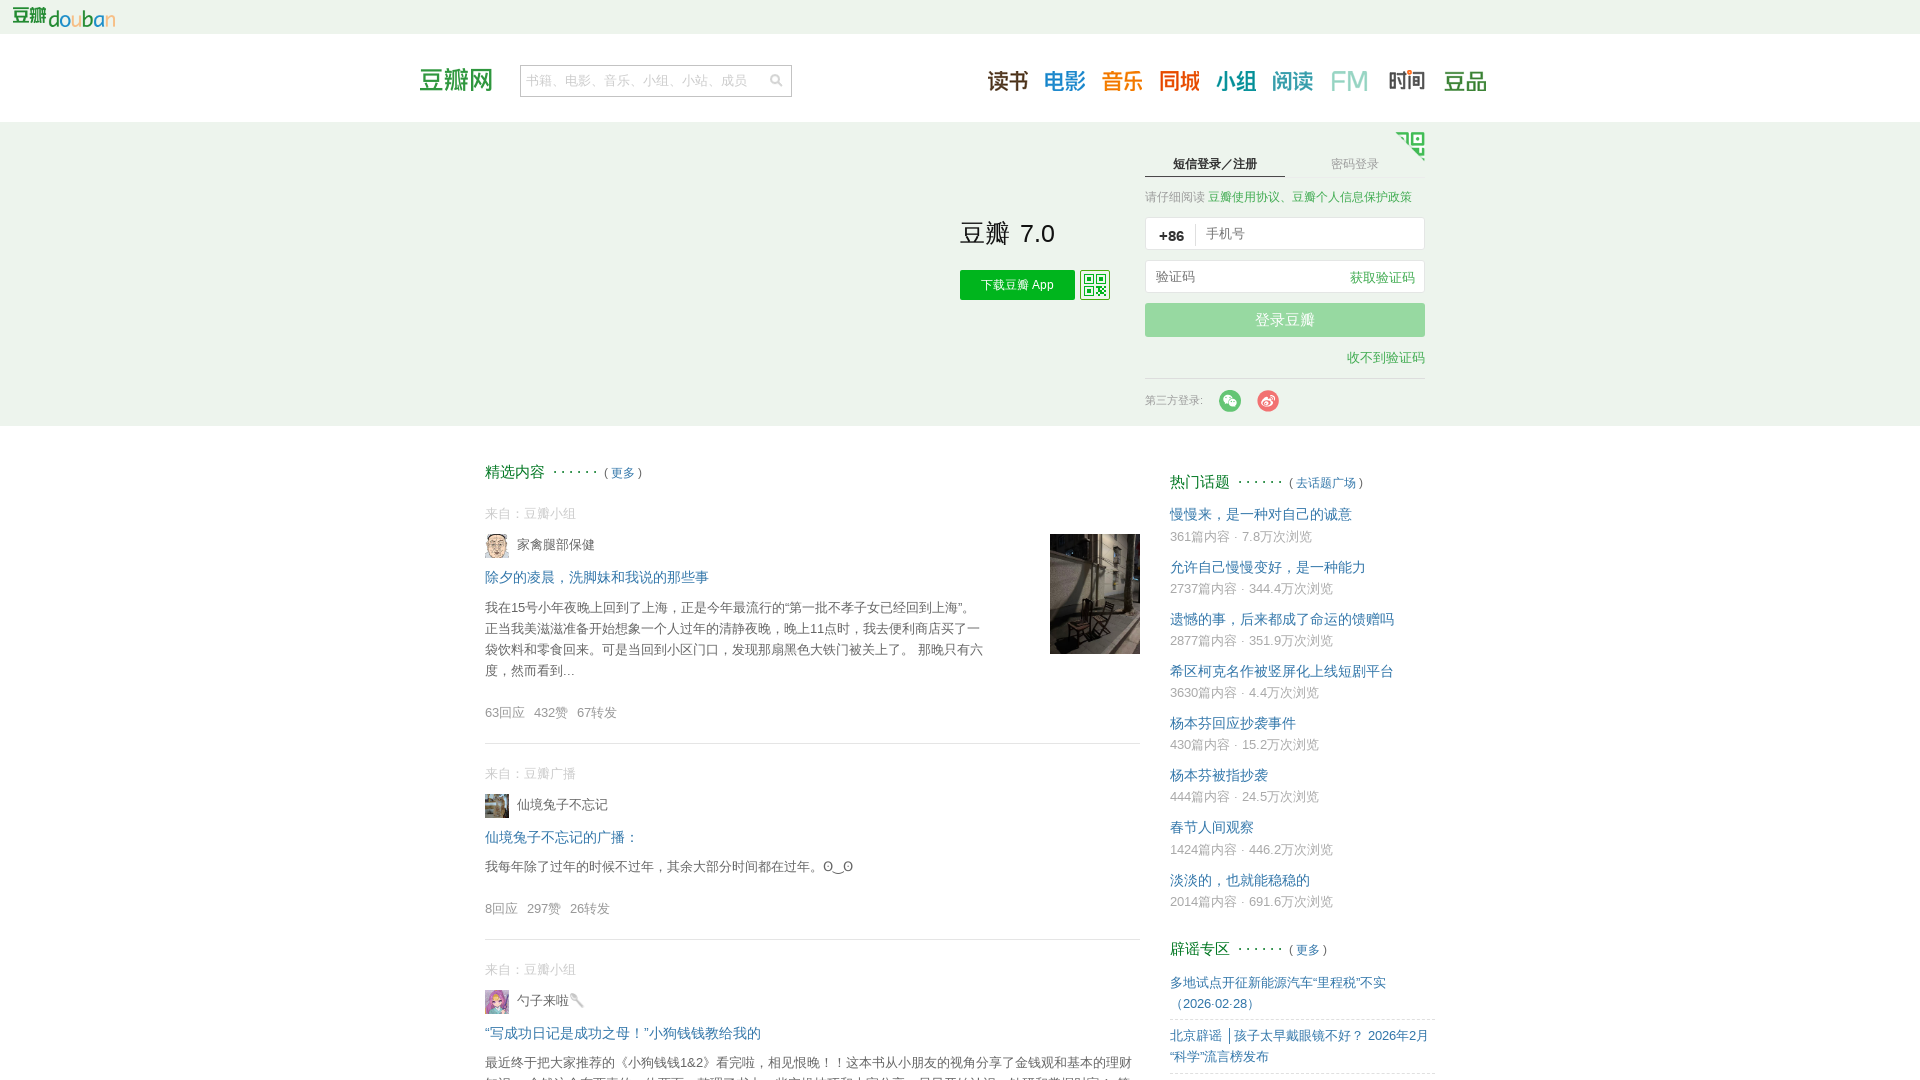

Clicked button with class 'bn' at (776, 81) on .bn
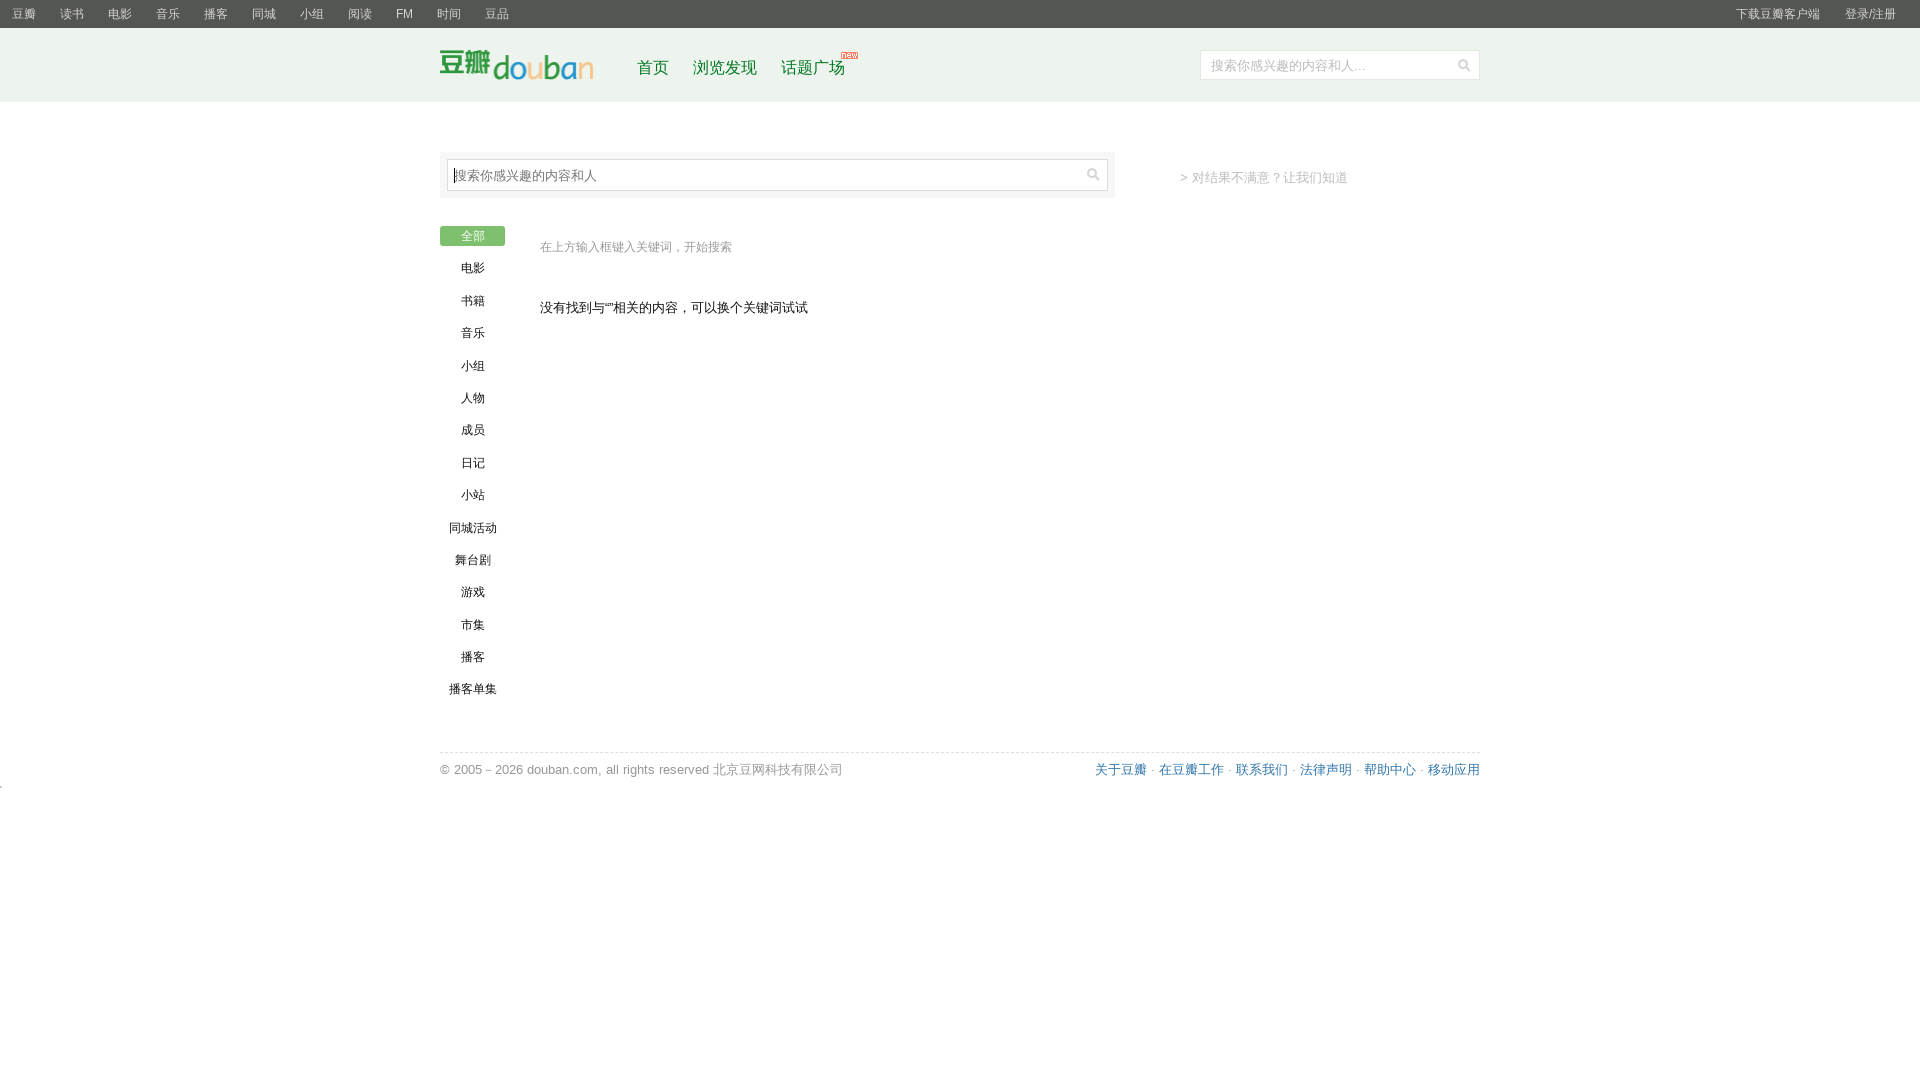

Navigated back to previous page
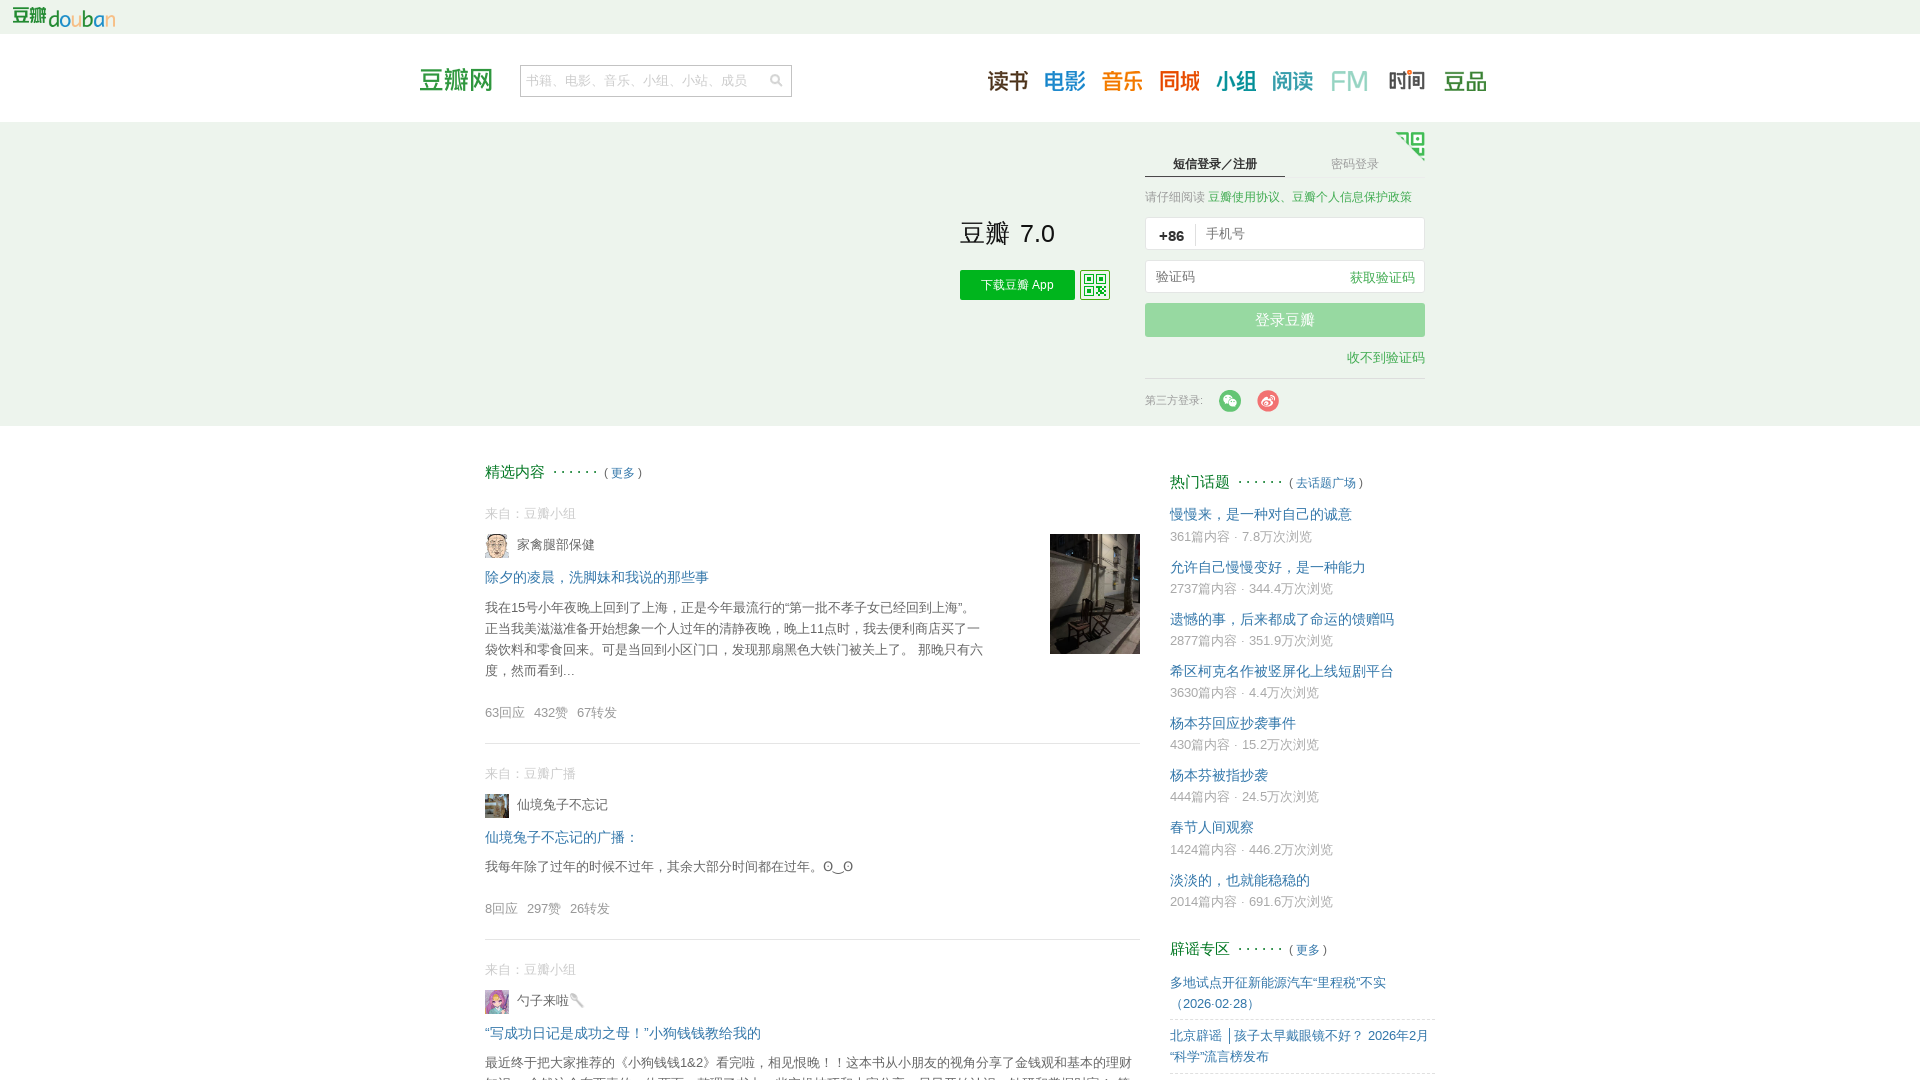

Navigated forward to next page
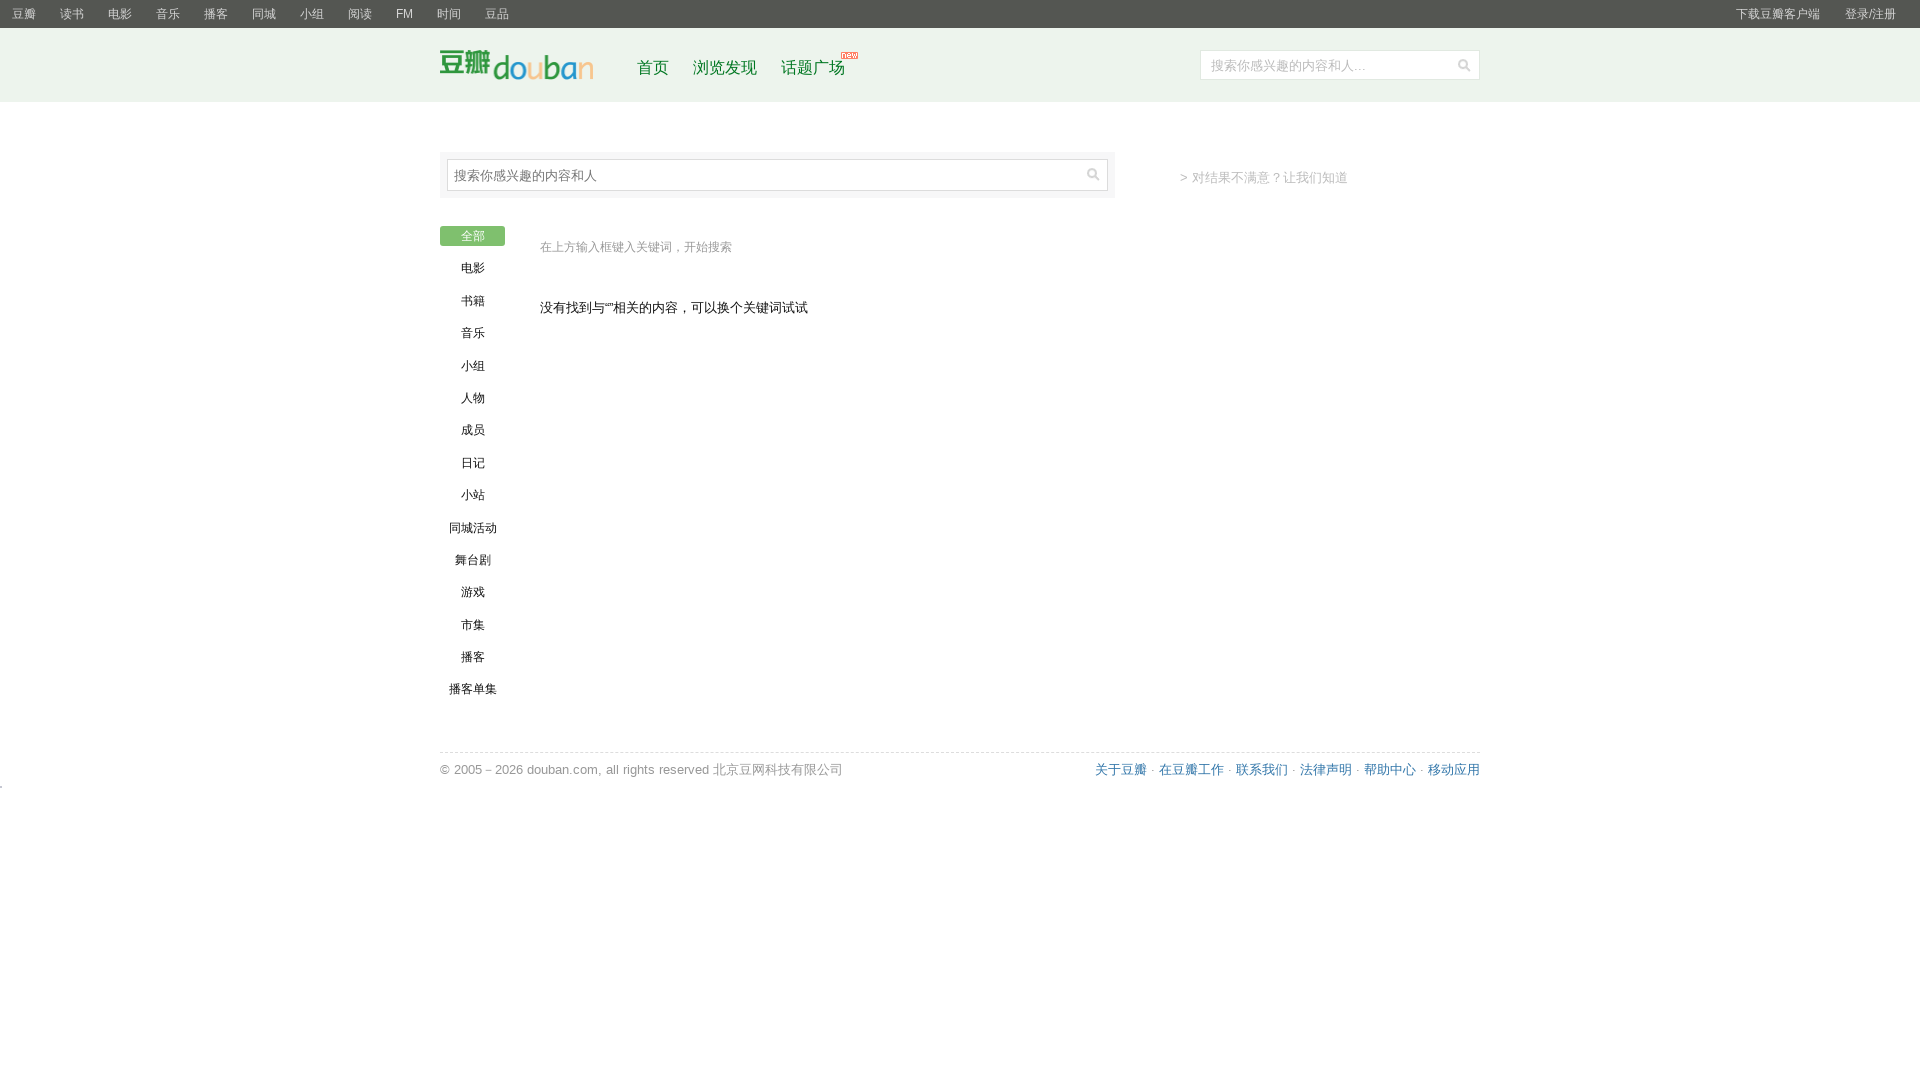

Filled search input field with '再见珍妮' on //*[@id="content"]/div/div[1]/div[1]/form/fieldset/div[1]/input
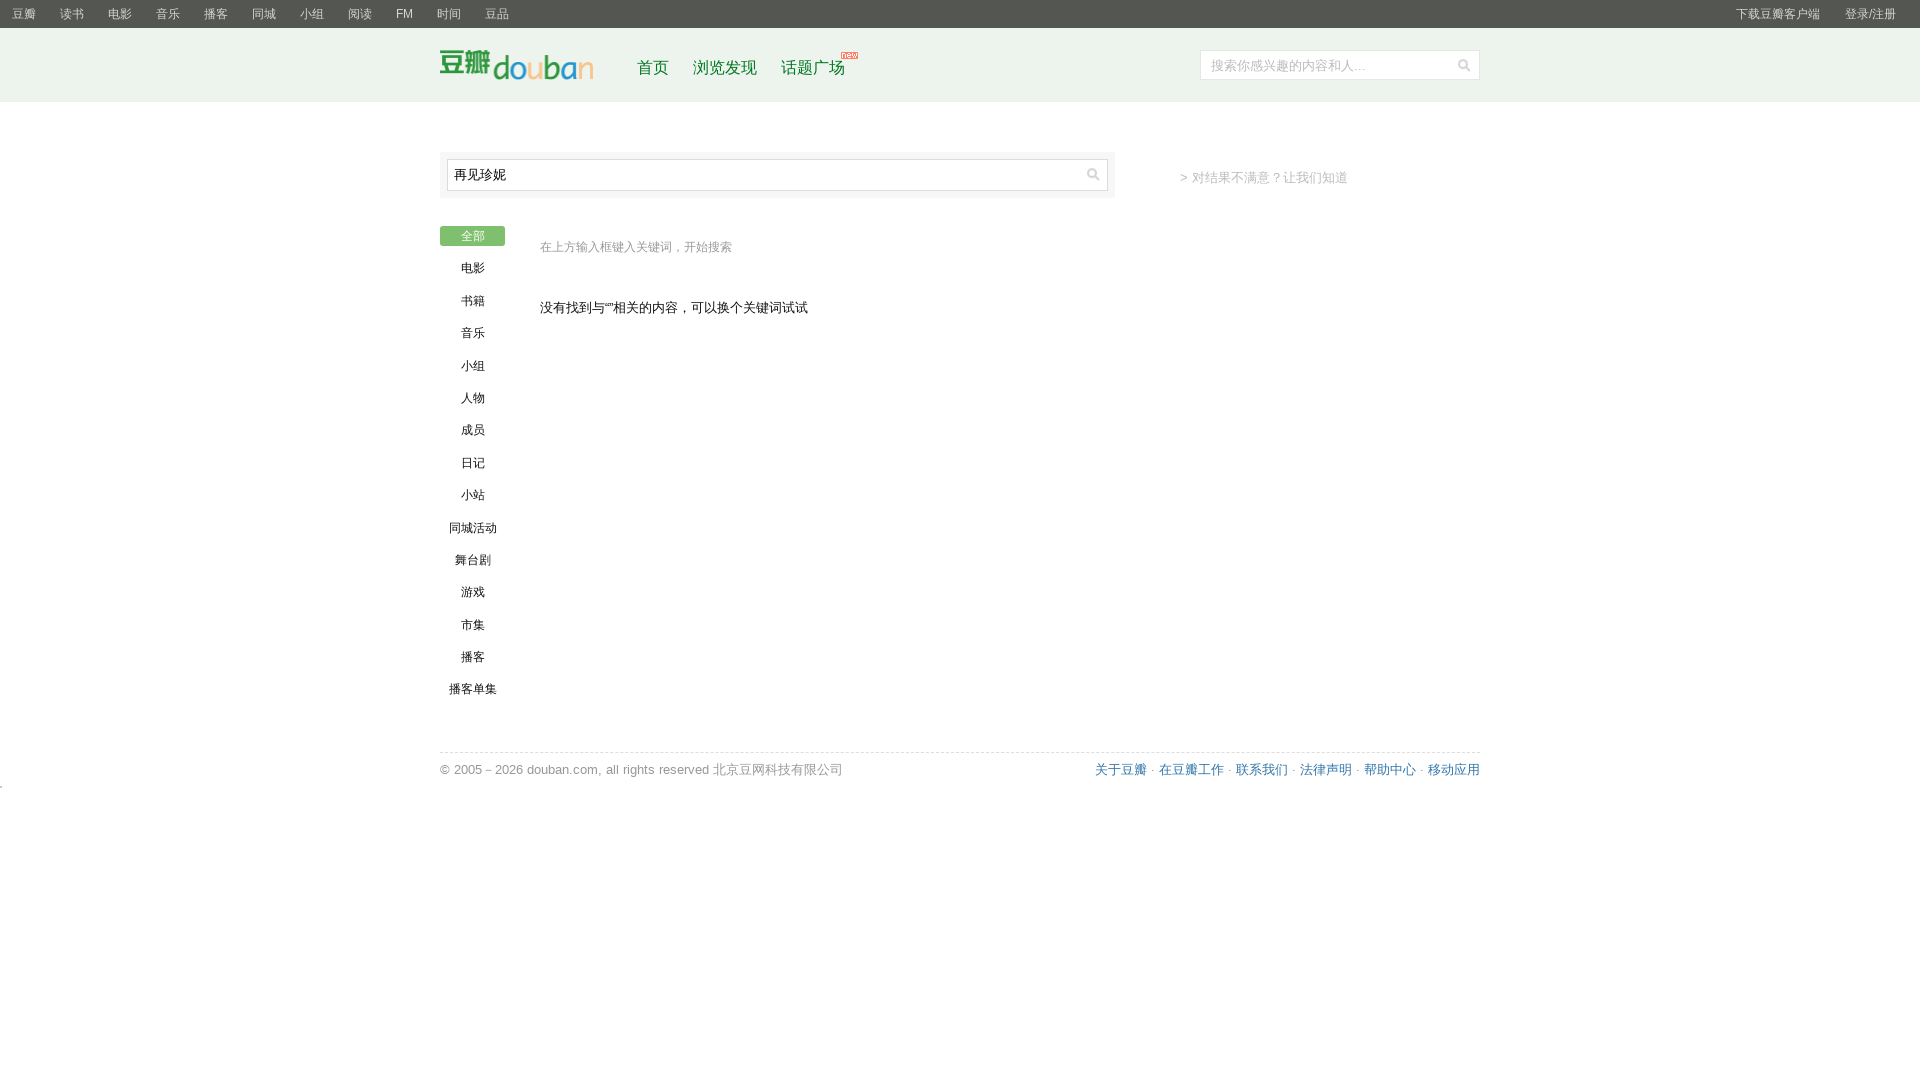

Clicked submit button to search at (1464, 65) on .inp-btn
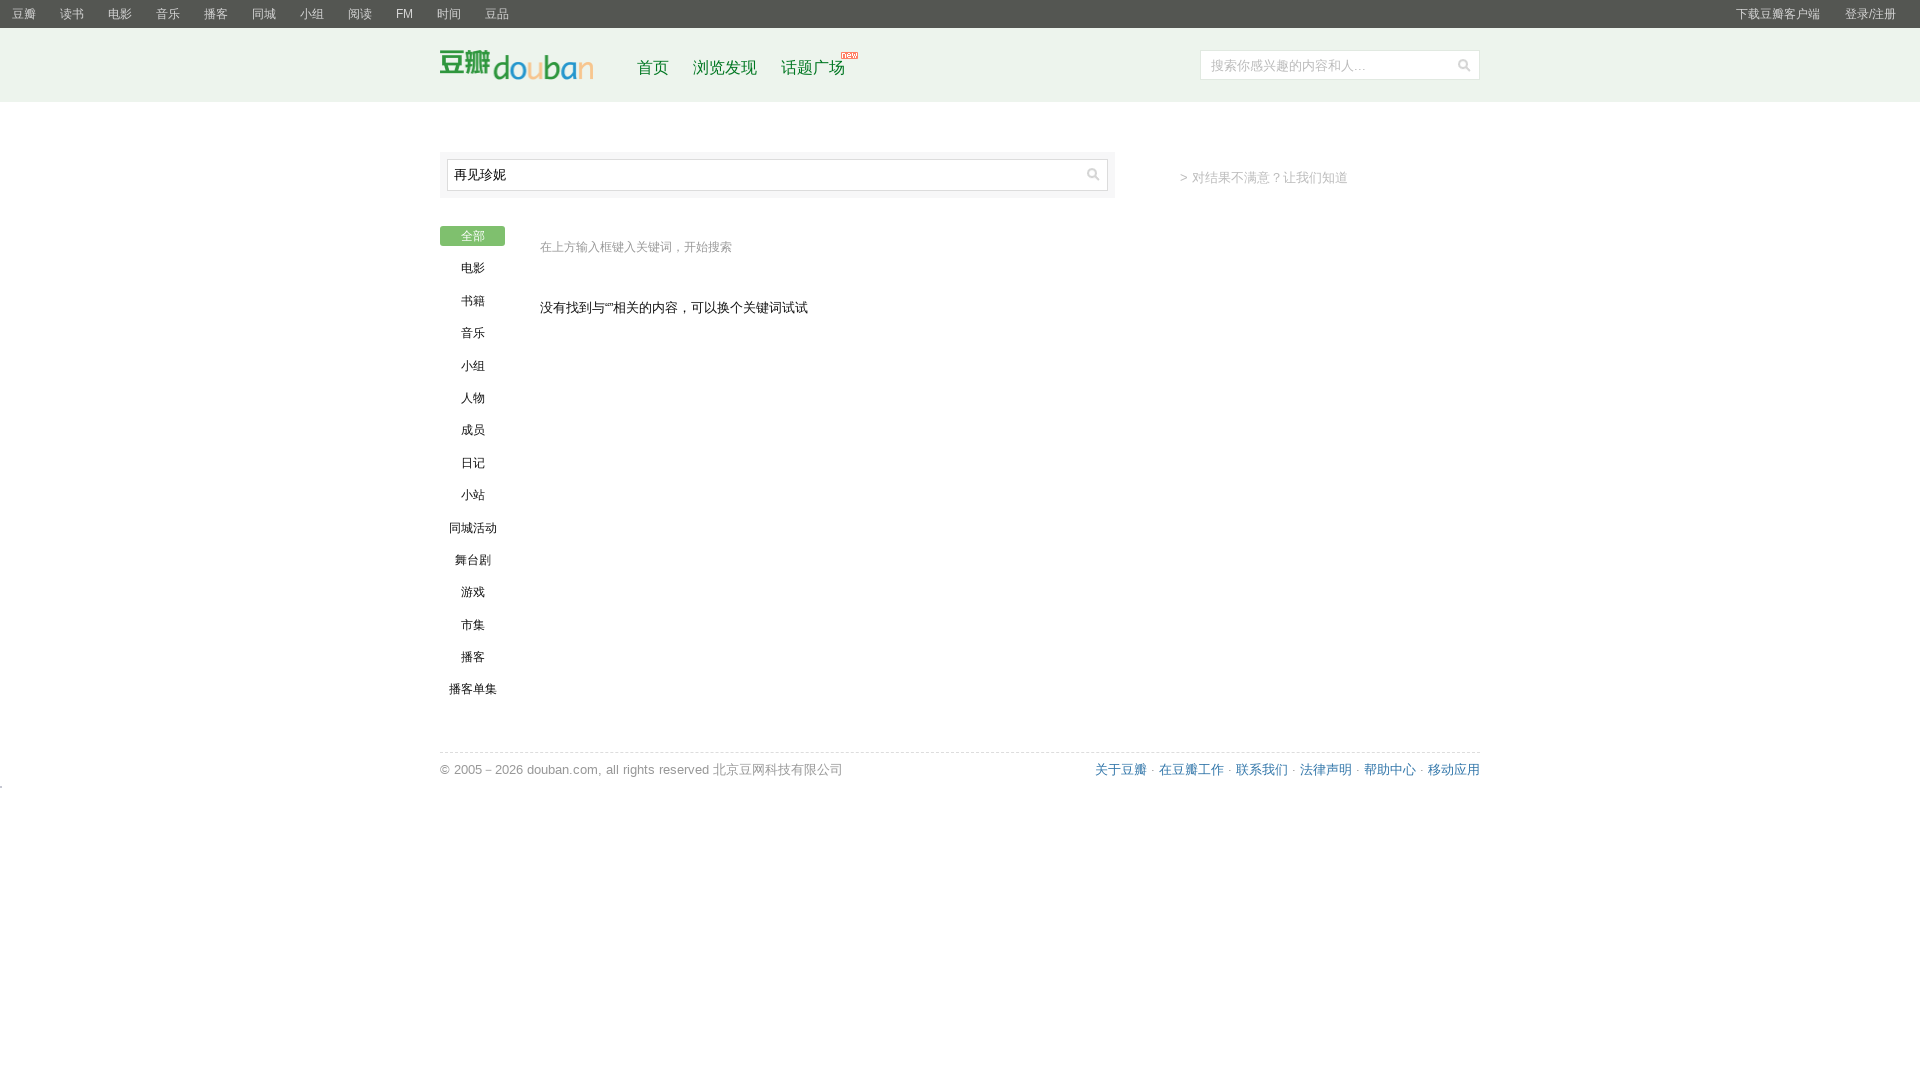

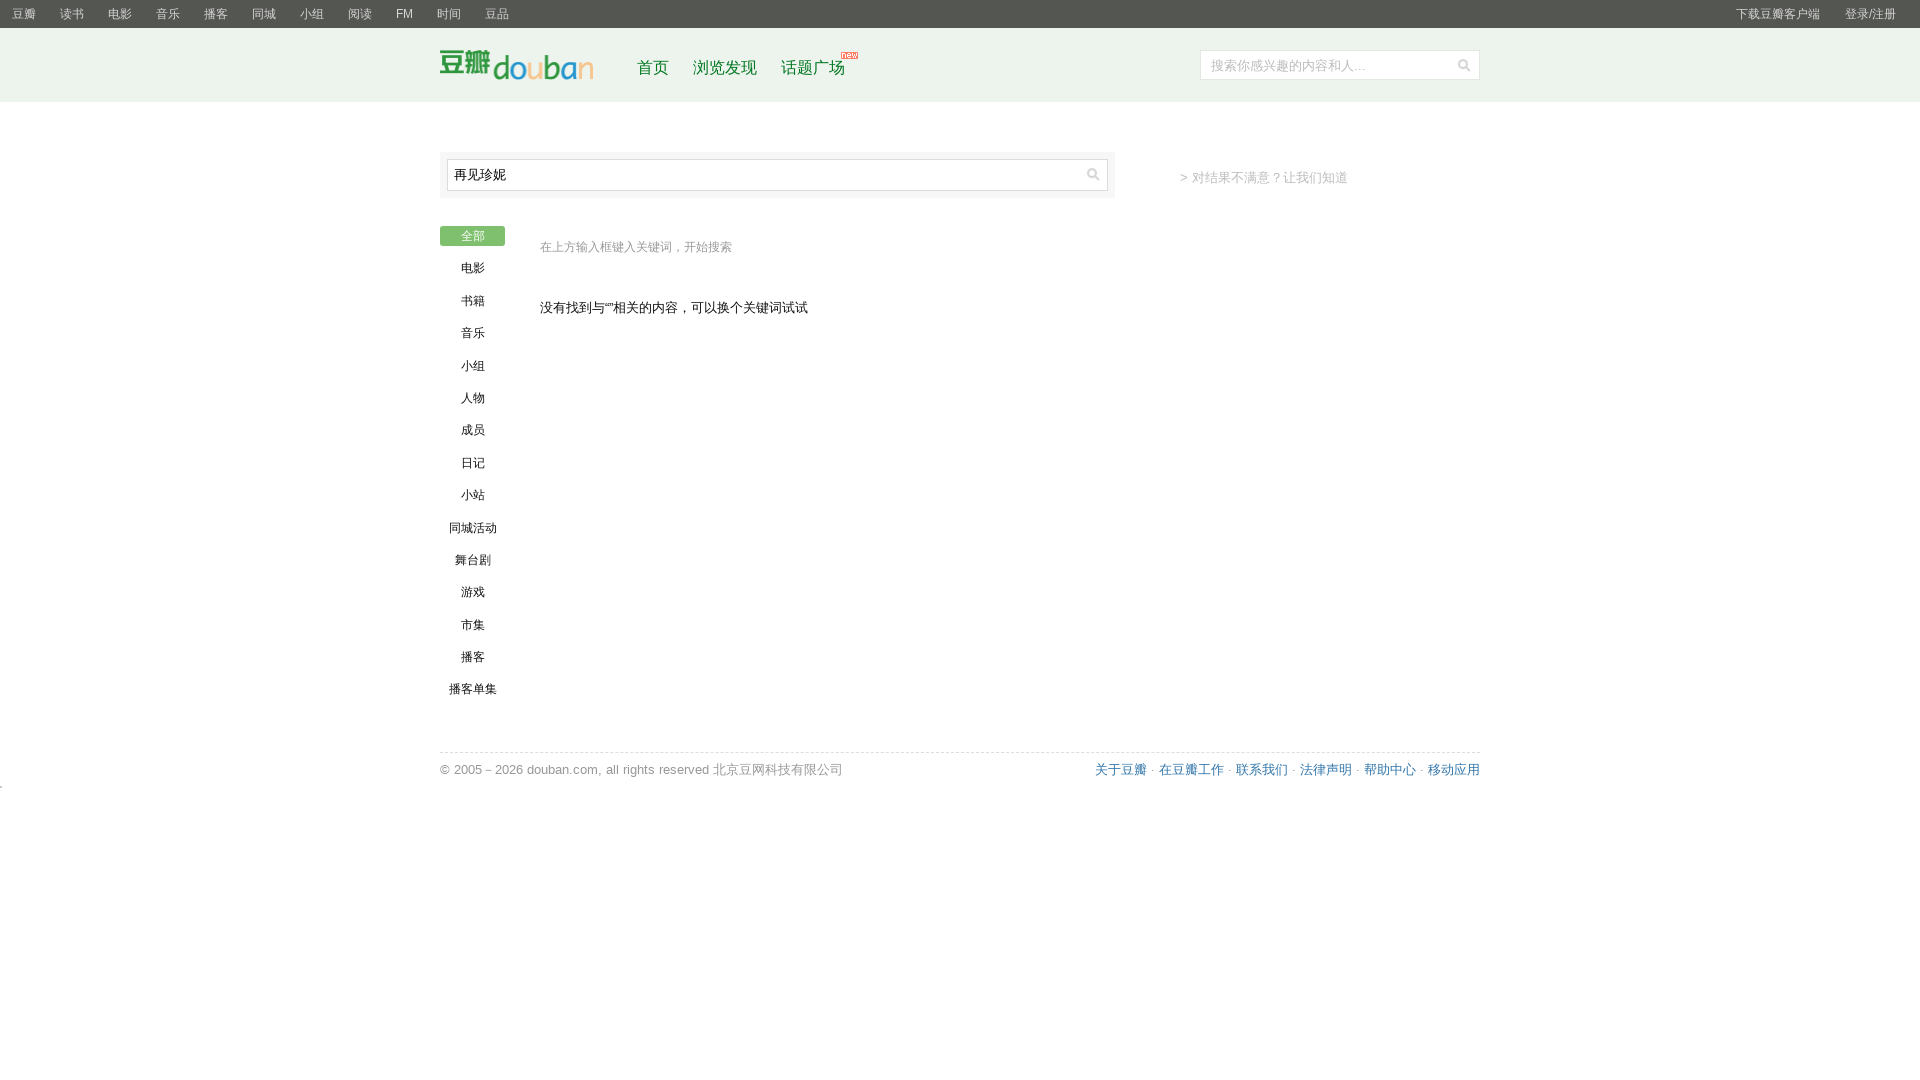